Tests drag and drop functionality by dragging element A to element B on a demo page

Starting URL: https://the-internet.herokuapp.com/drag_and_drop

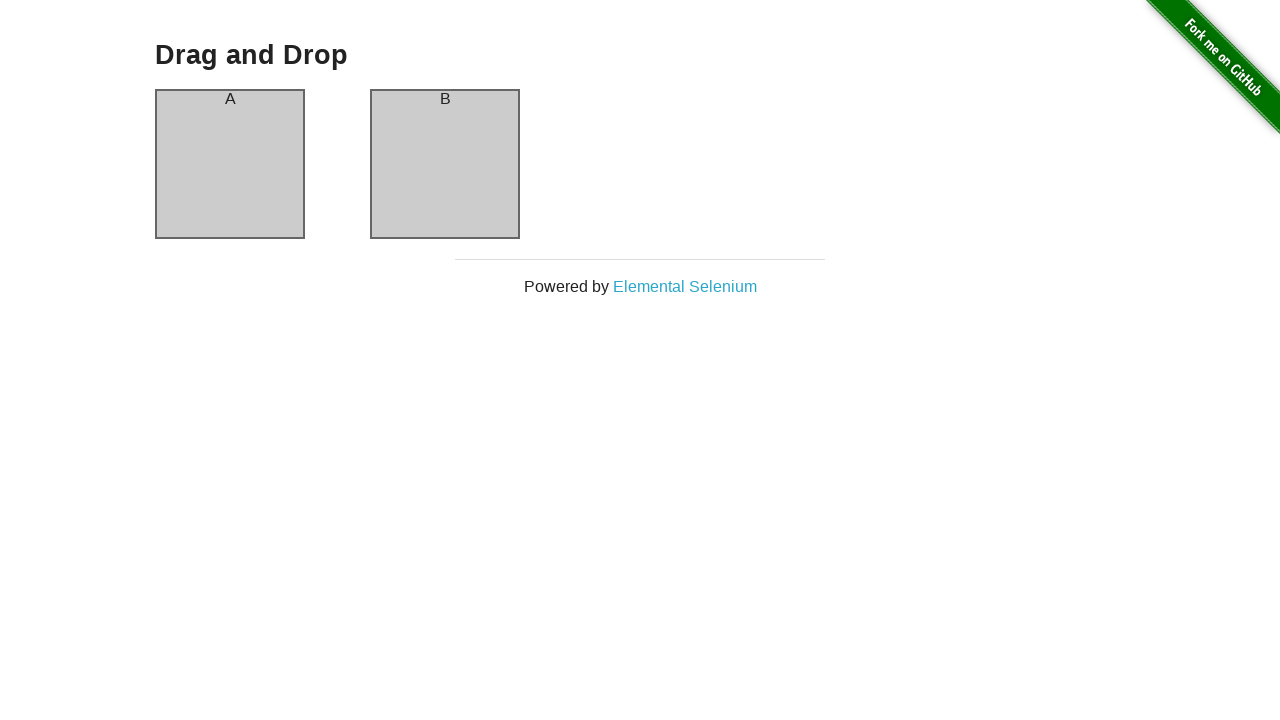

Waited for element A (#column-a) to be visible
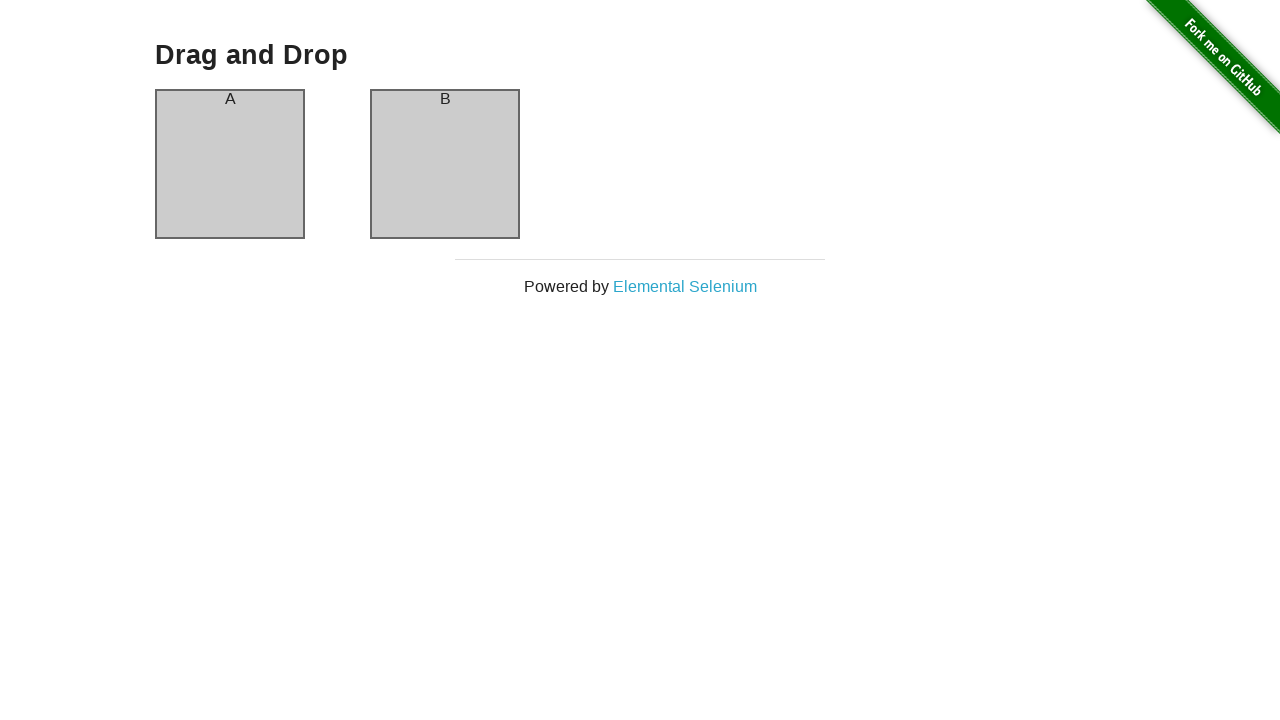

Waited for element B (#column-b) to be visible
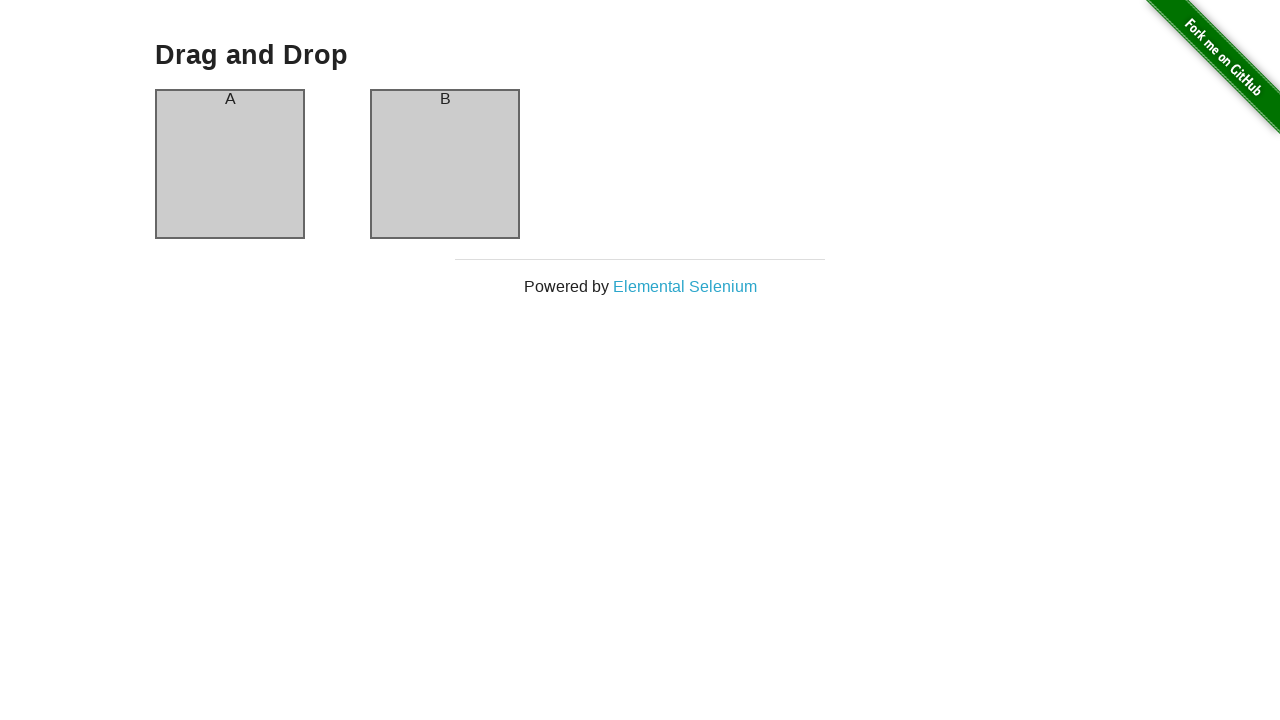

Dragged element A to element B at (445, 164)
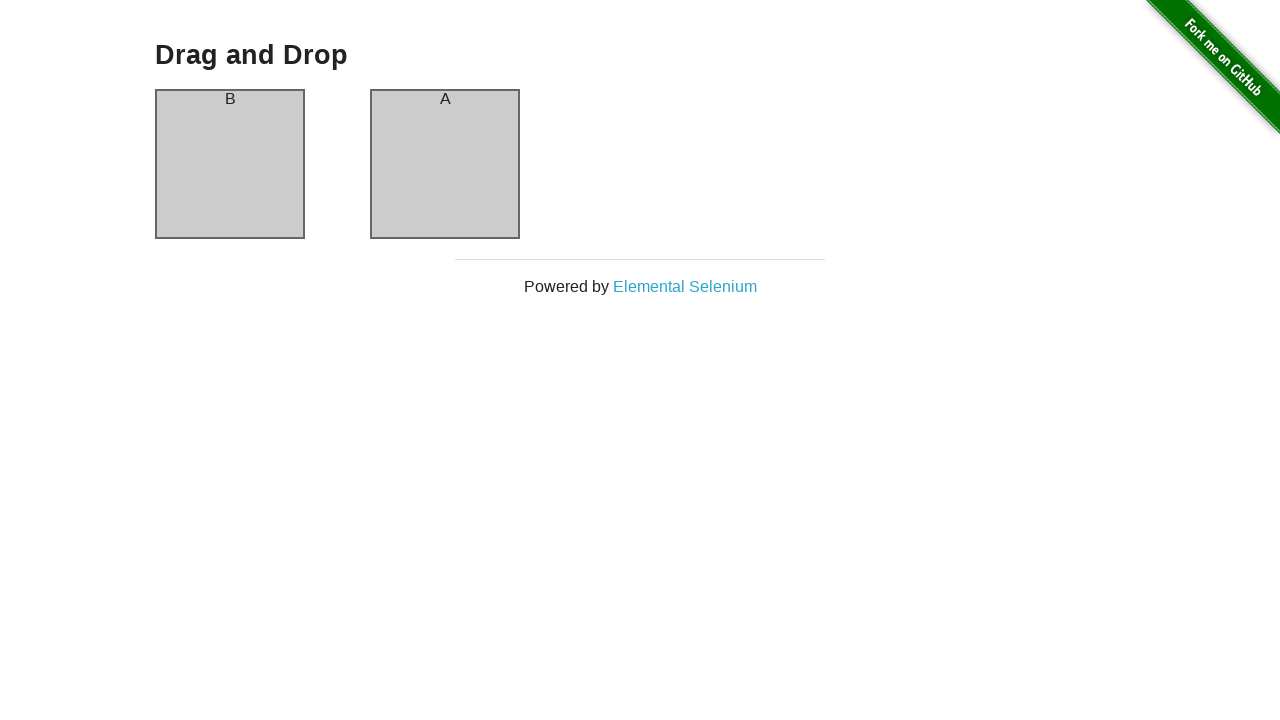

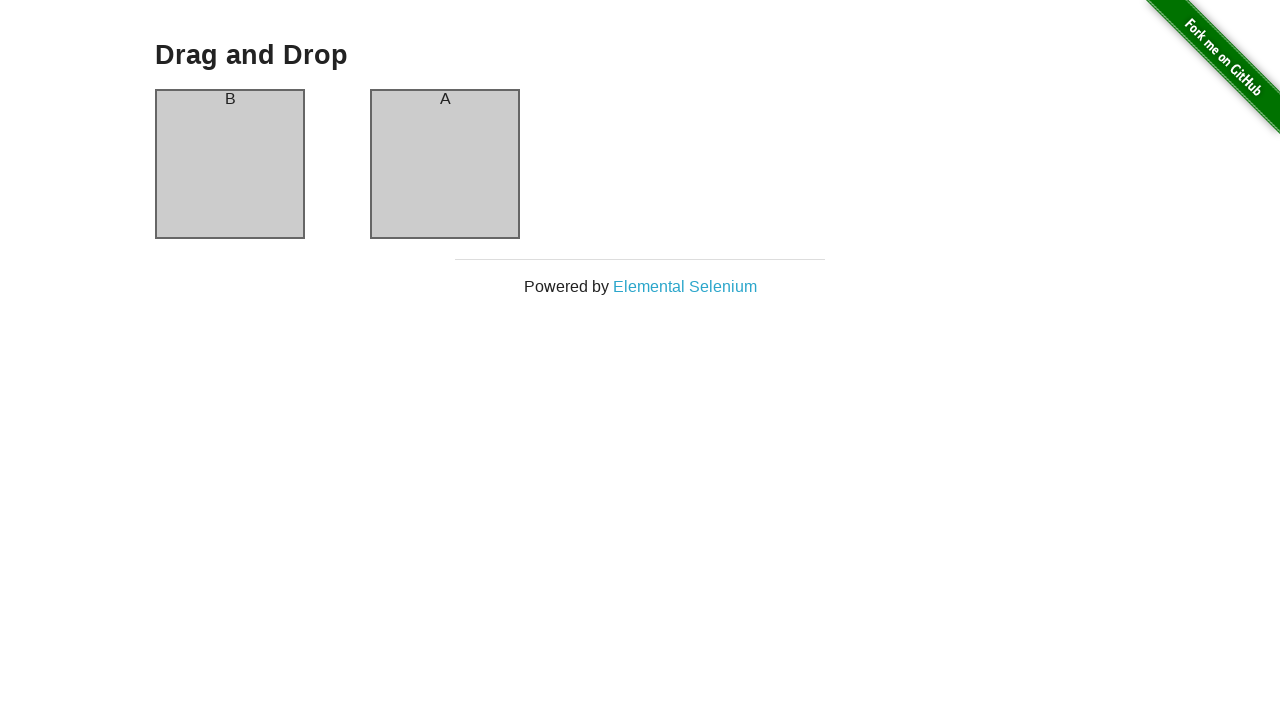